Tests element visibility by checking if various form elements (email field, radio button, education field) are displayed and interacting with them by filling text and clicking.

Starting URL: https://automationfc.github.io/basic-form/index.html

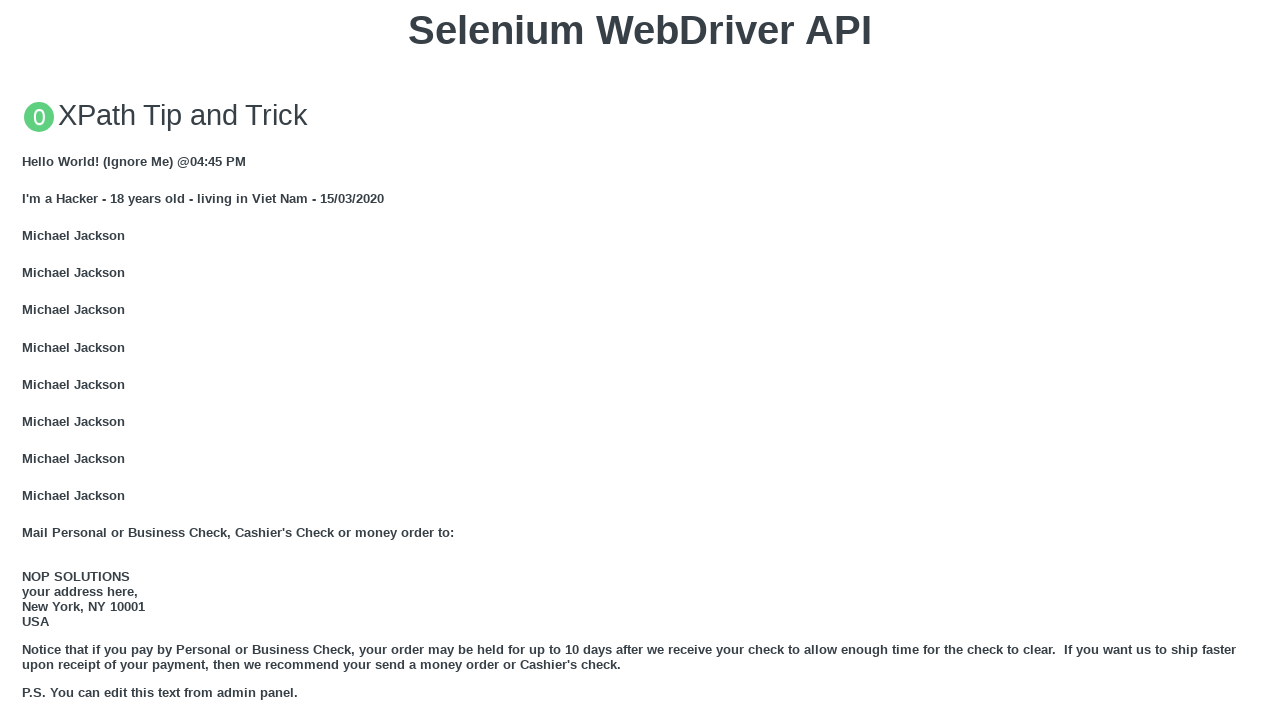

Located email field element
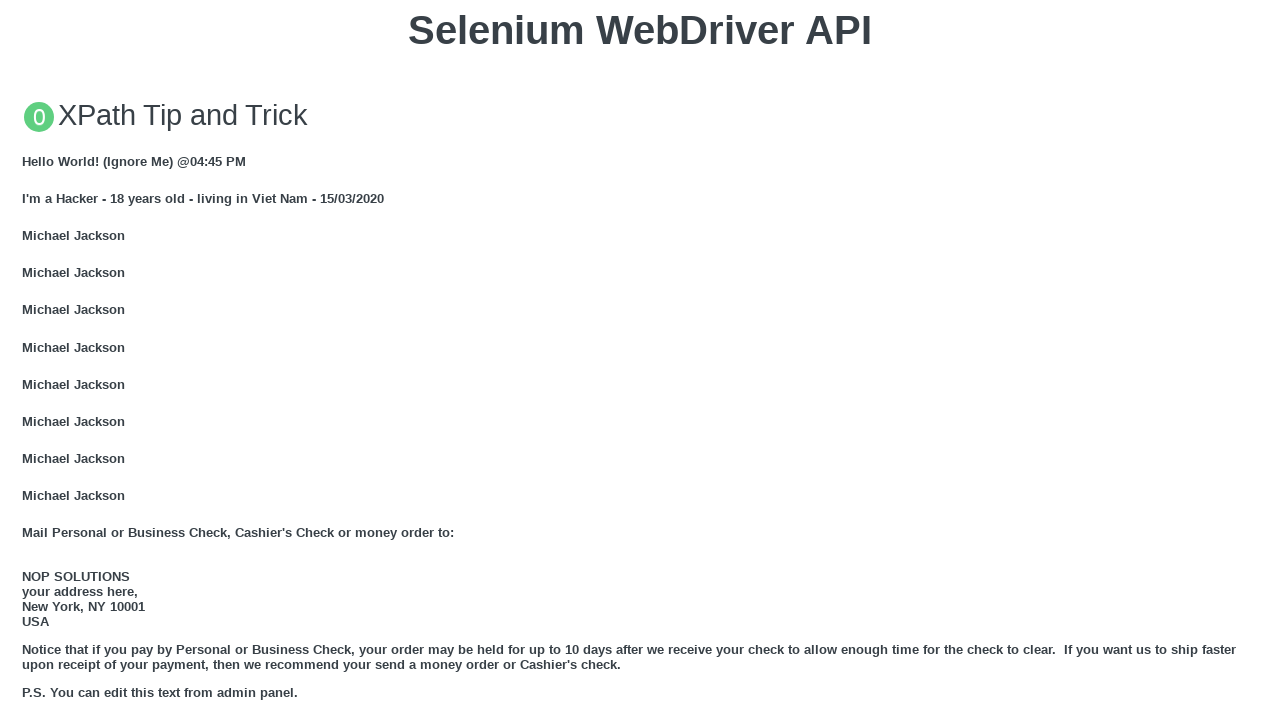

Verified email field is visible
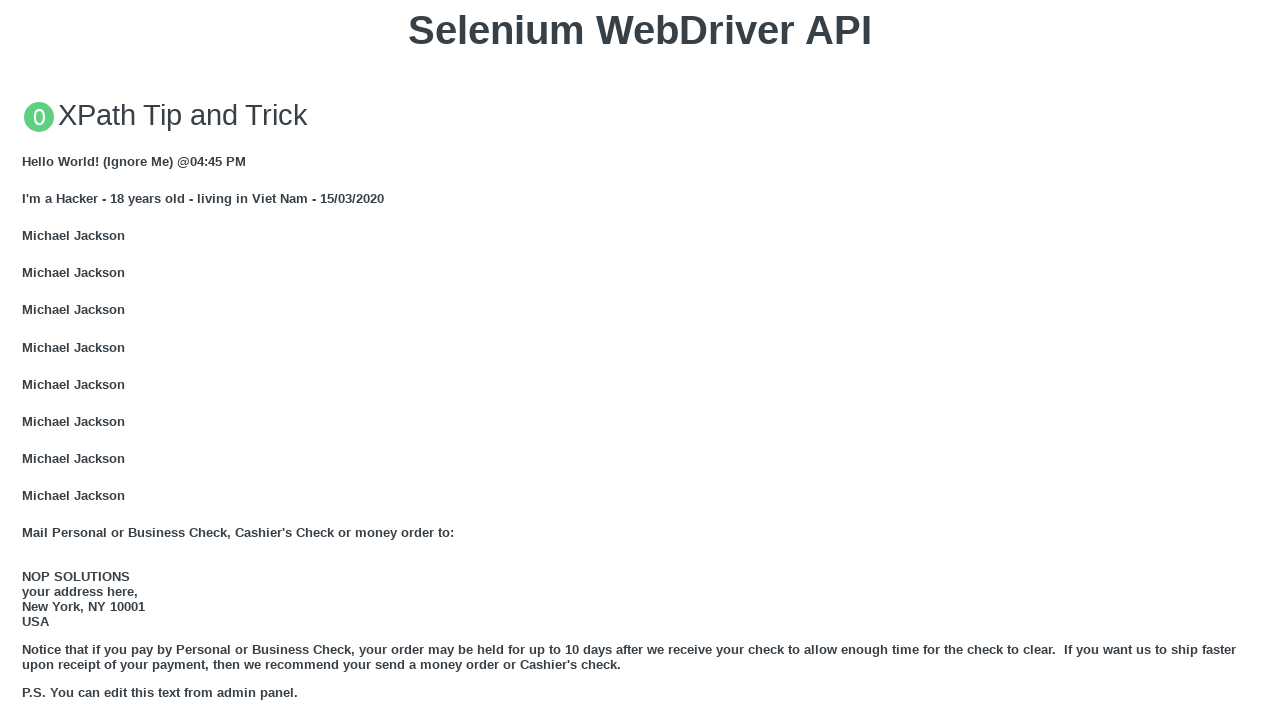

Filled email field with 'Automation Testing' on #mail
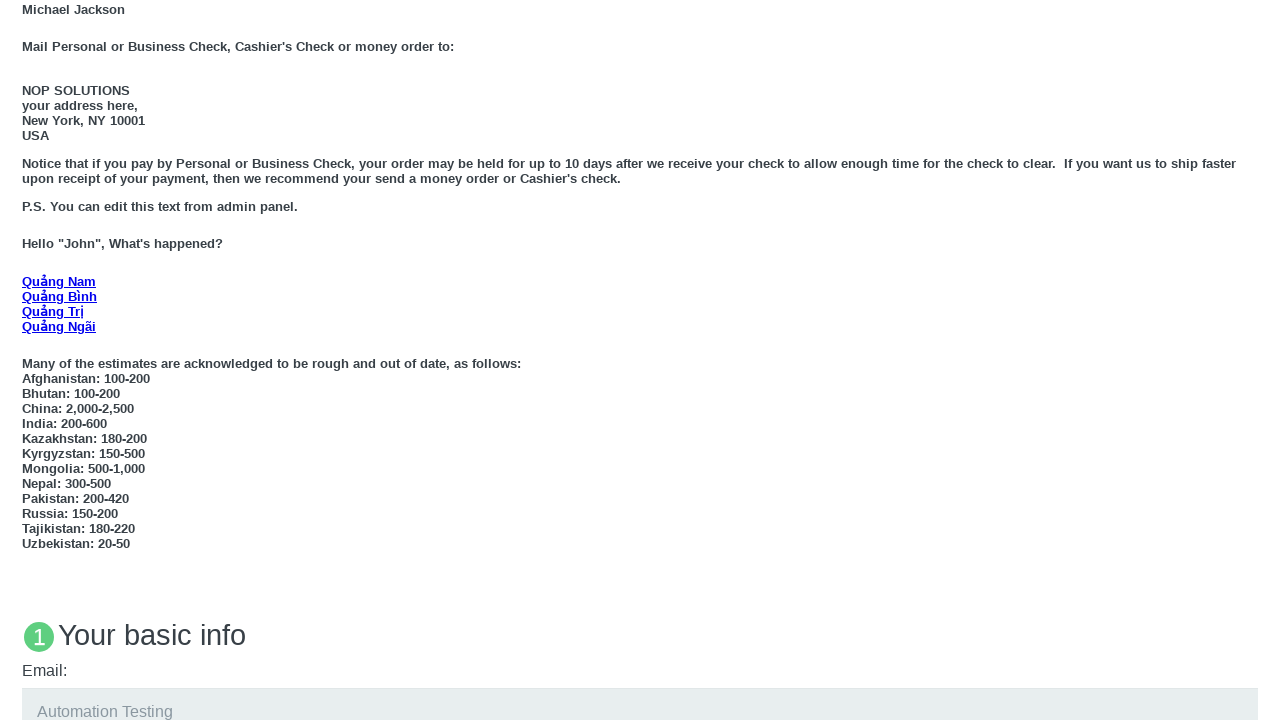

Located Under 18 radio button element
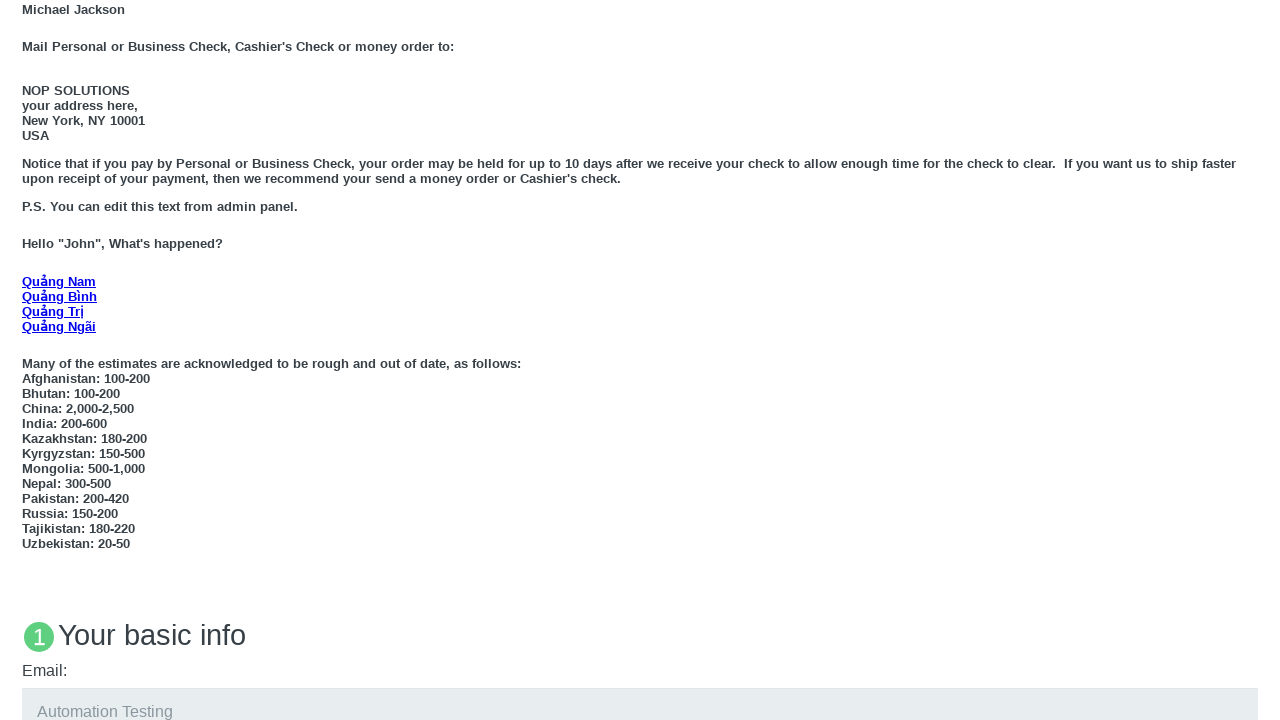

Verified Under 18 radio button is visible
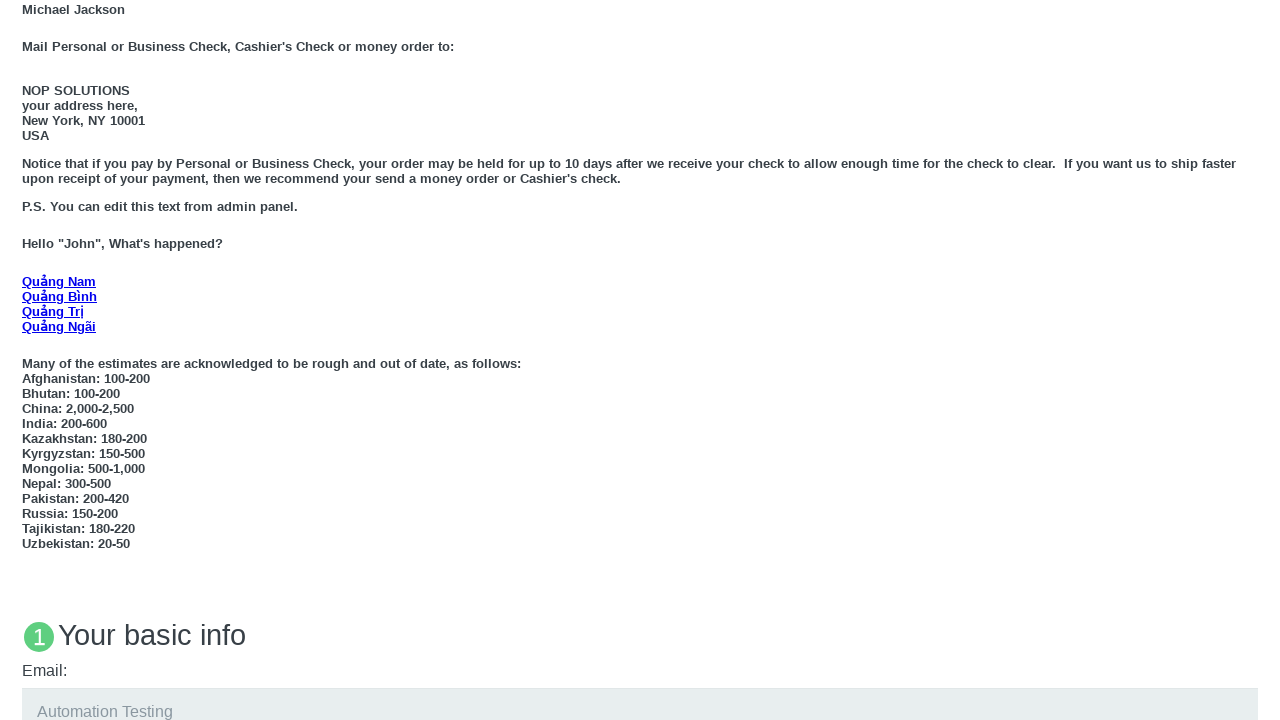

Clicked Under 18 radio button at (76, 360) on xpath=//label[text()='Under 18']
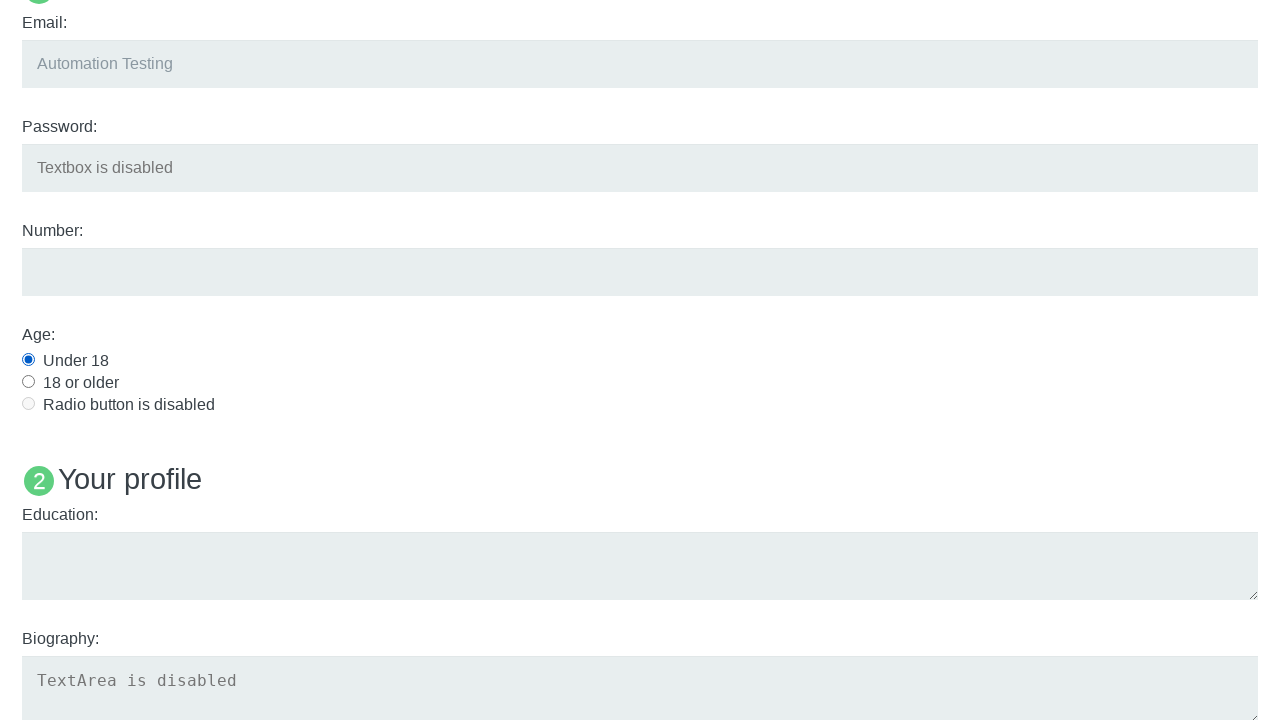

Located education field element
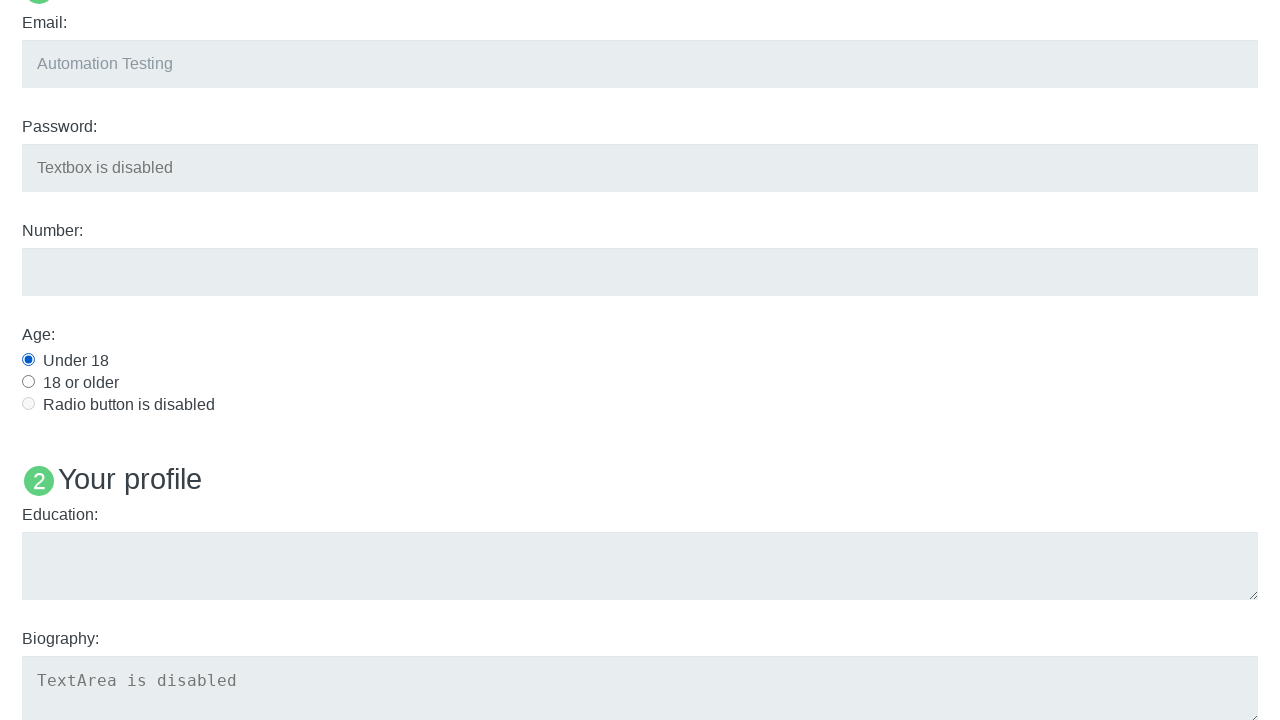

Verified education field is visible
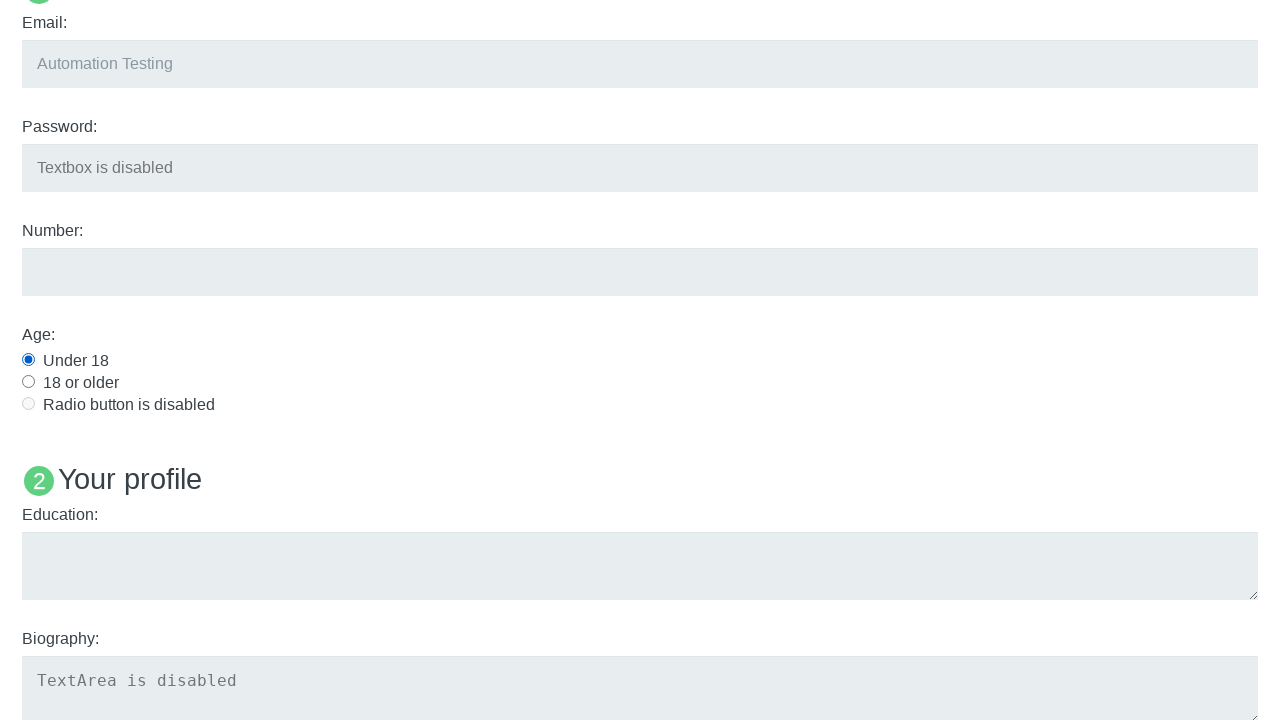

Filled education field with 'Automation Testing' on #edu
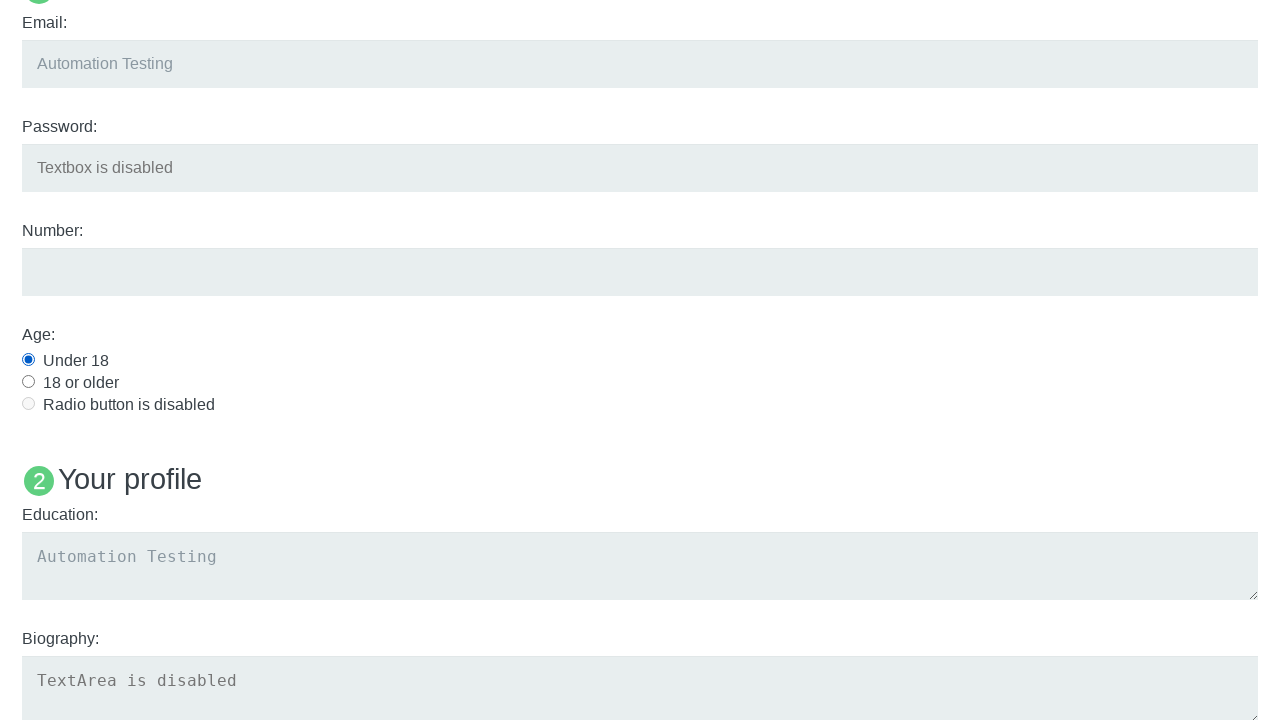

Located Name: User5 heading element
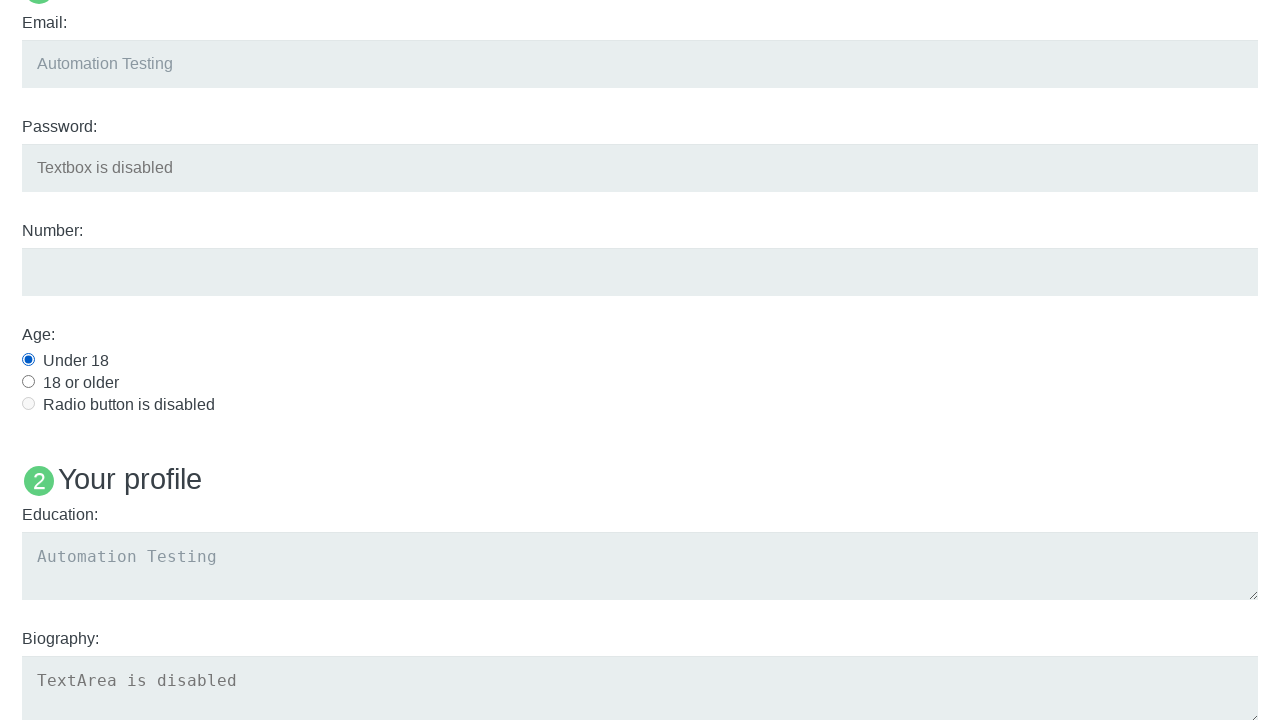

Verified Name: User5 heading is not visible
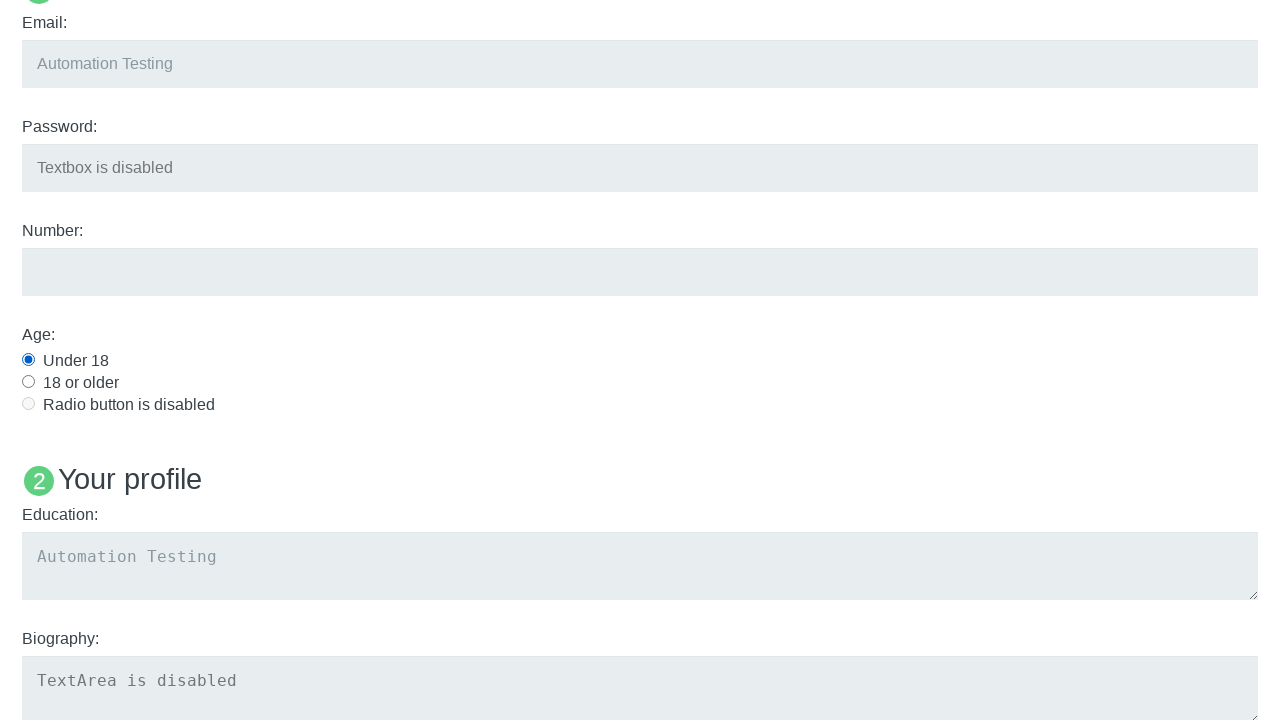

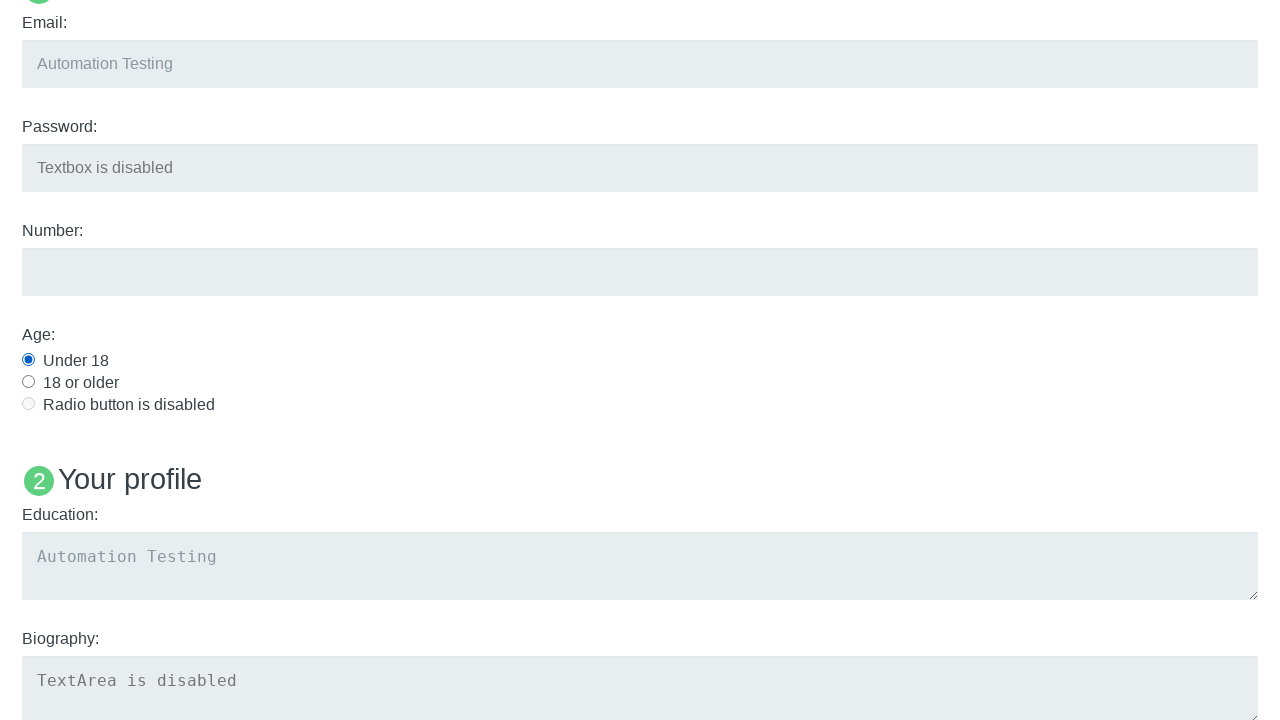